Tests the Python.org search functionality by entering a search query "pycon" in the search box and submitting it, then verifying results are found.

Starting URL: http://www.python.org

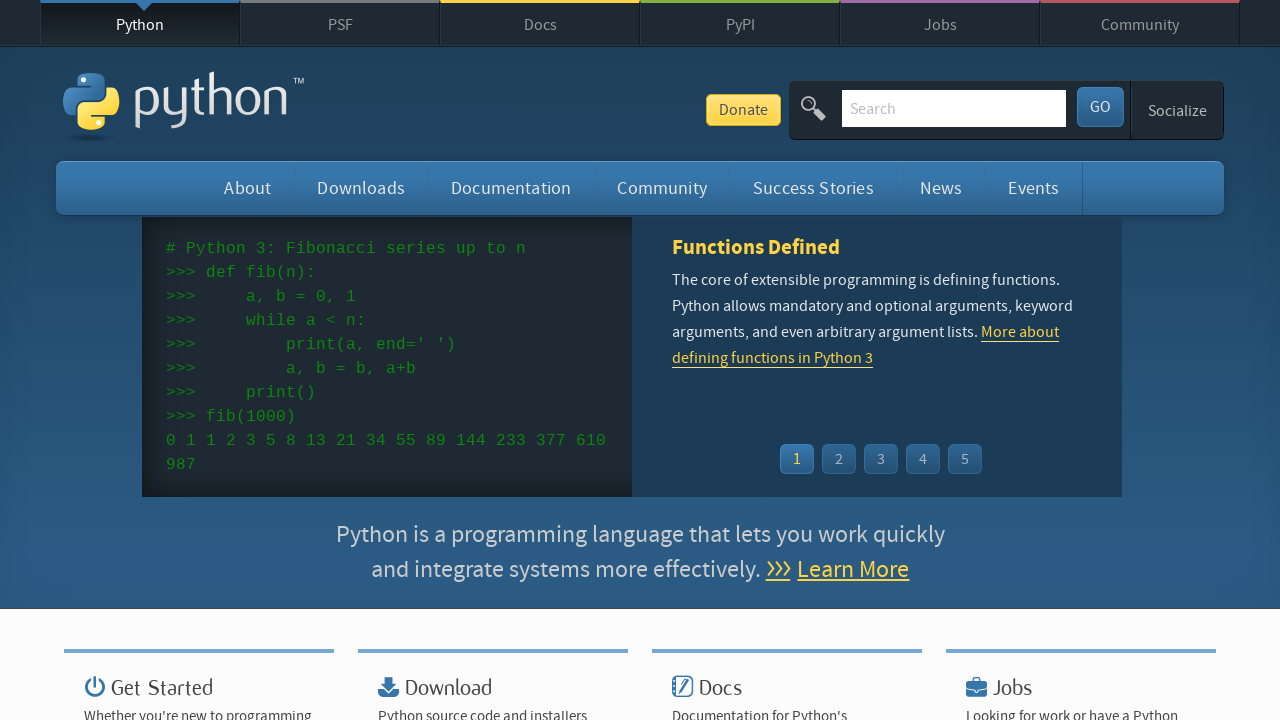

Verified 'Python' is in page title
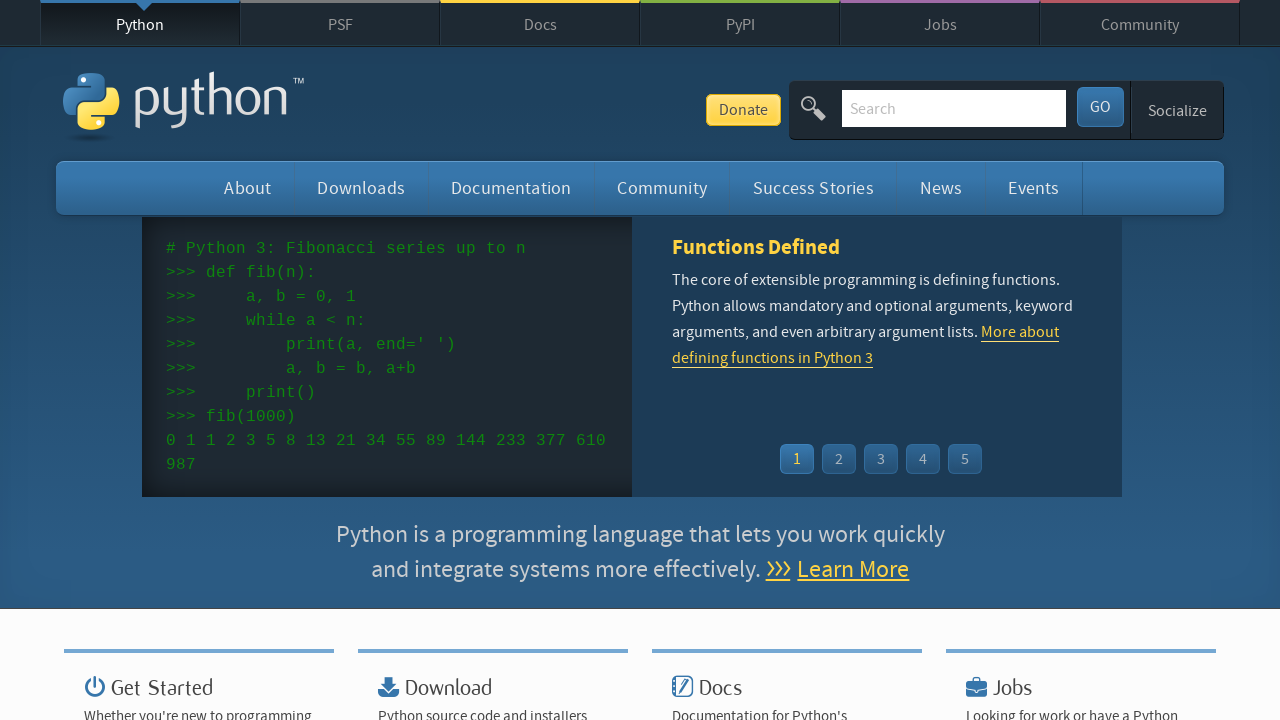

Located search box element
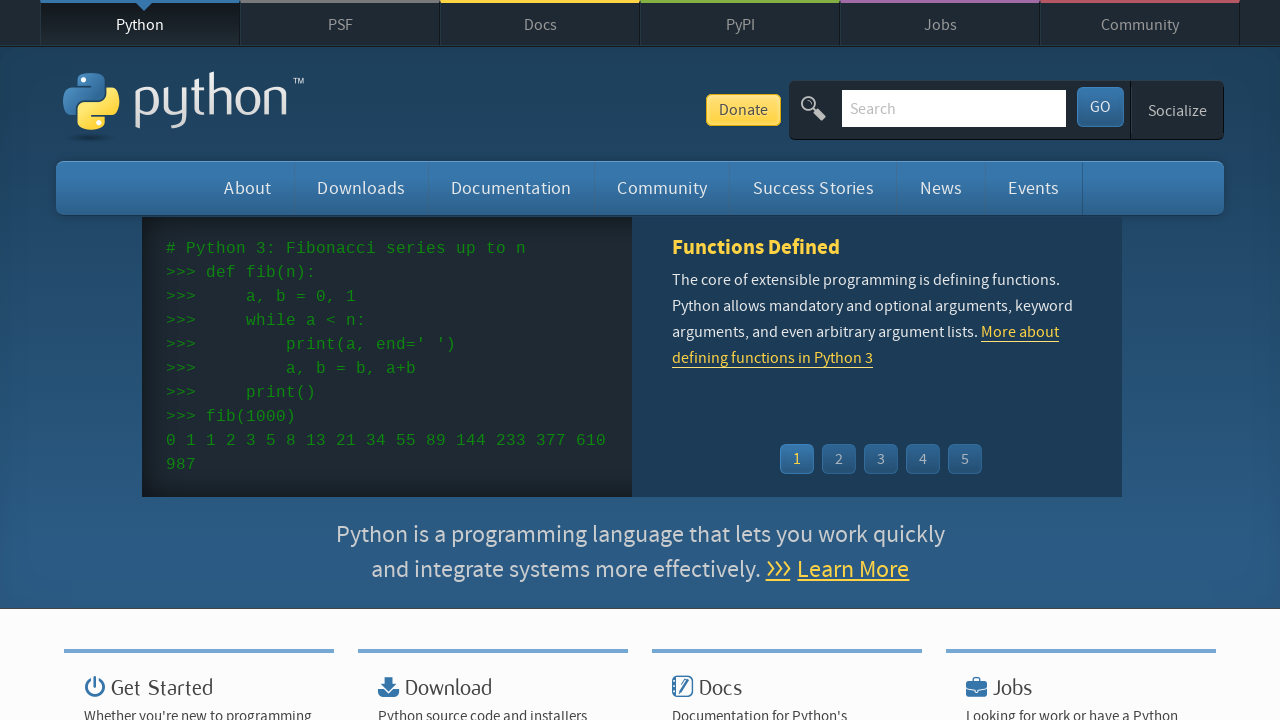

Cleared search box on input[name='q']
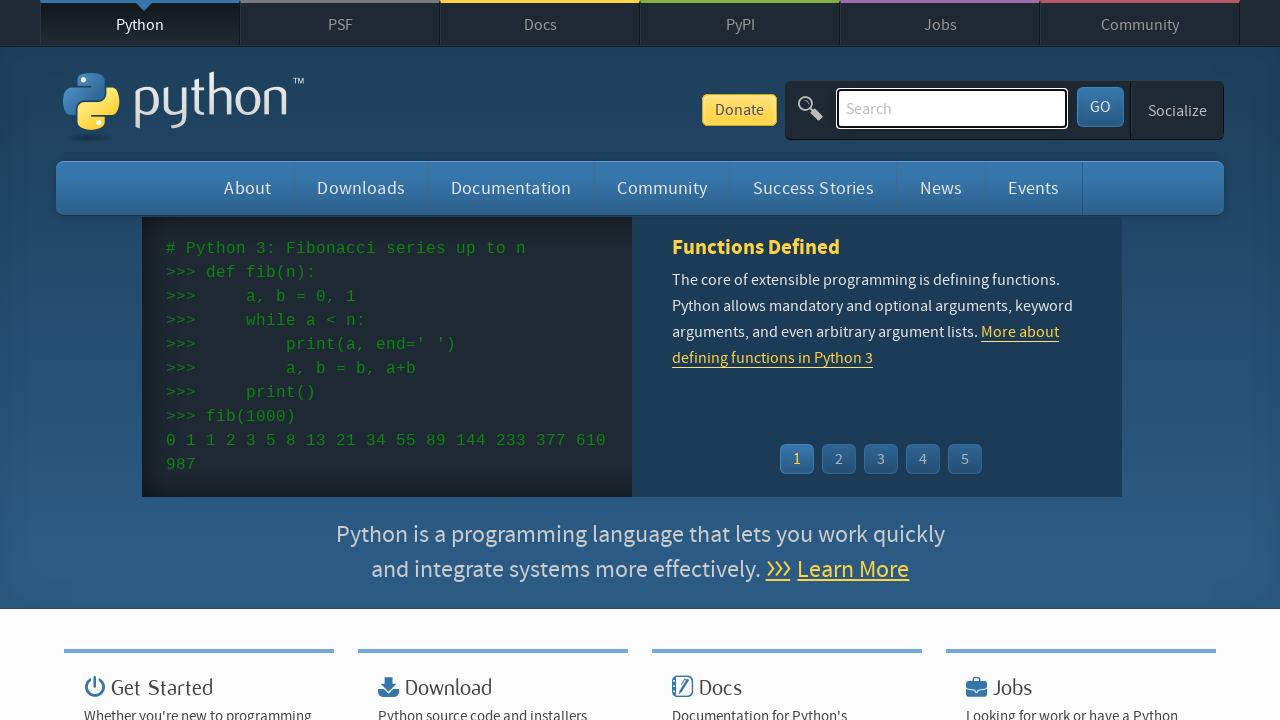

Filled search box with 'pycon' on input[name='q']
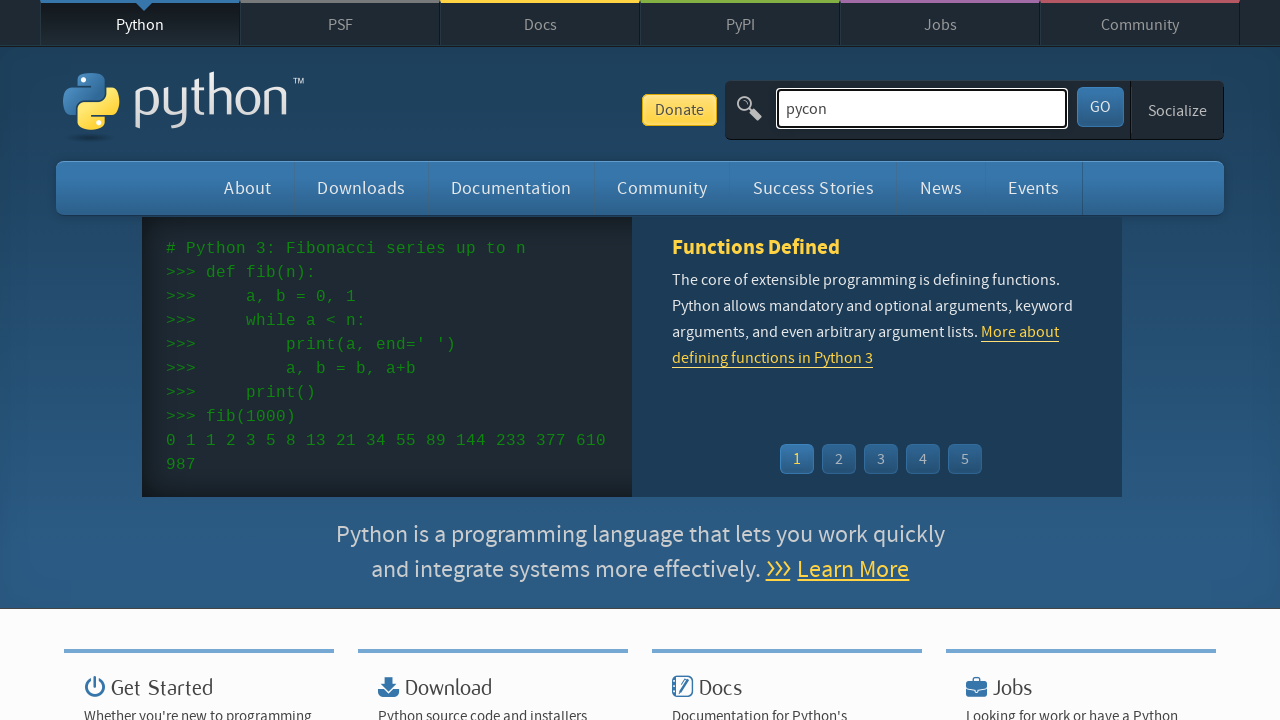

Submitted search by pressing Enter on input[name='q']
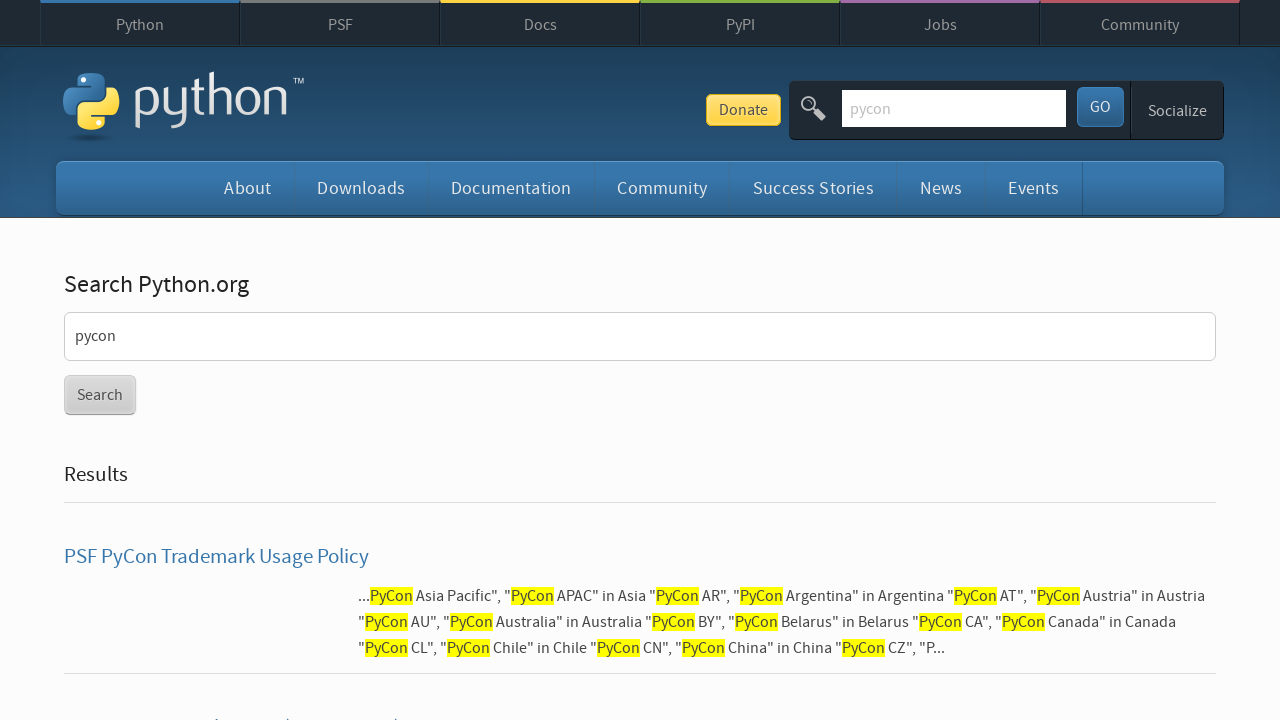

Waited for page to reach network idle state
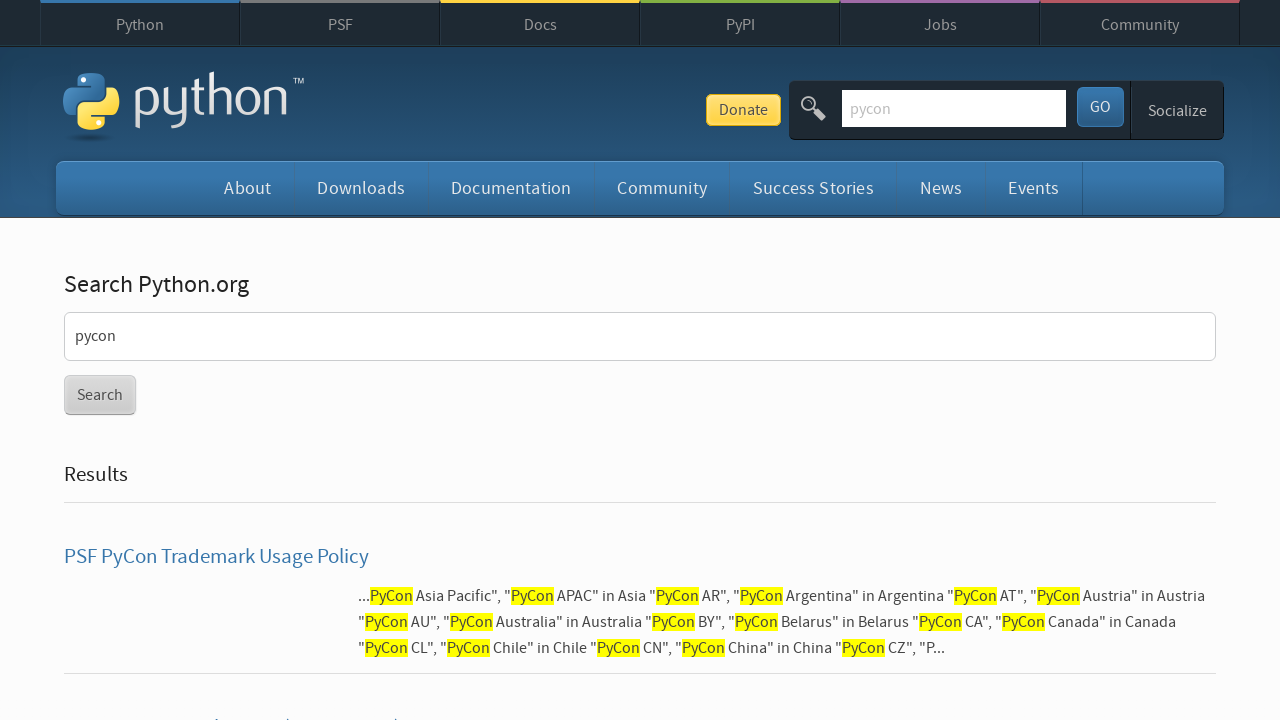

Verified search results were found (no 'No results found' message)
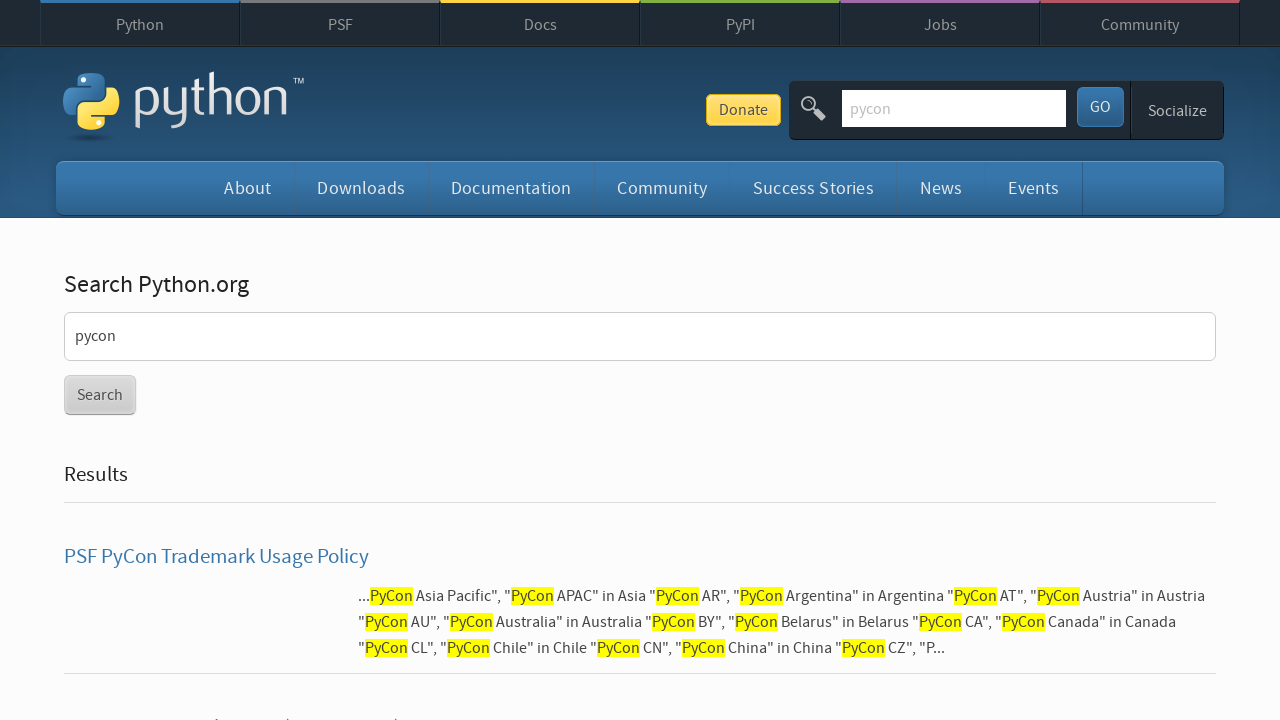

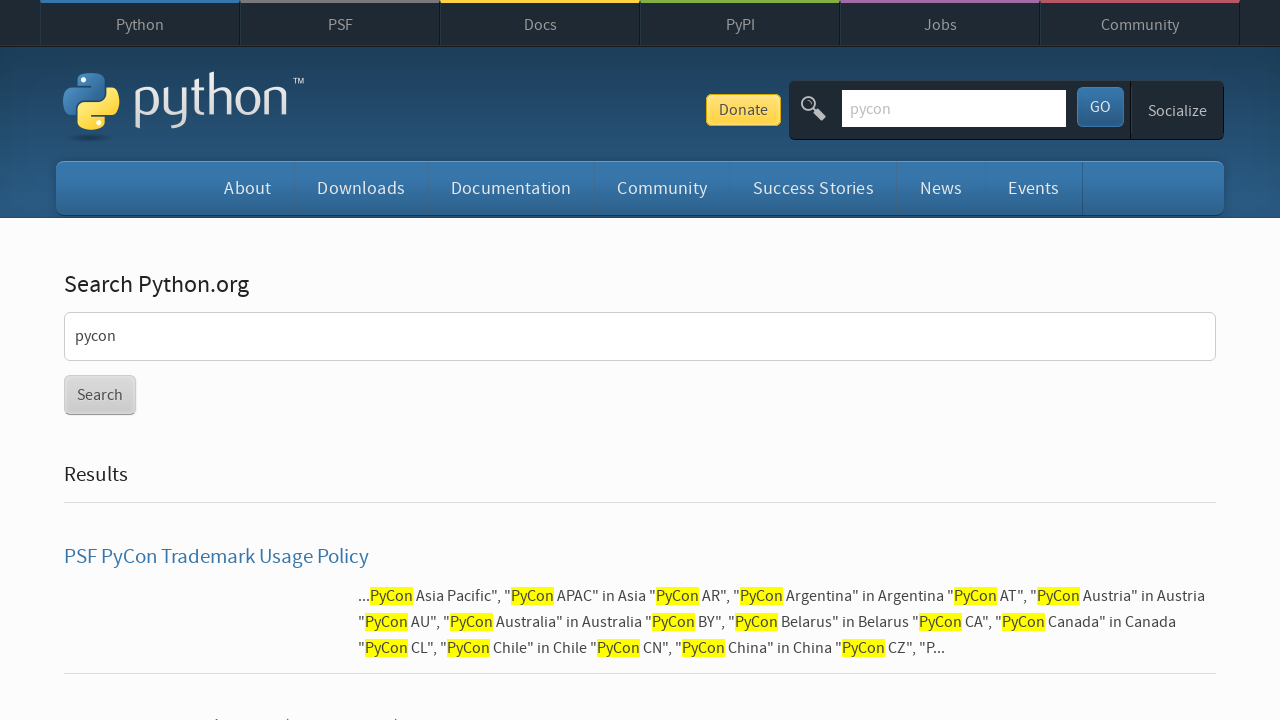